Tests the basic calculator's concatenate operation by selecting the Prototype build, entering two string values, and verifying the concatenation result

Starting URL: https://testsheepnz.github.io/BasicCalculator.html

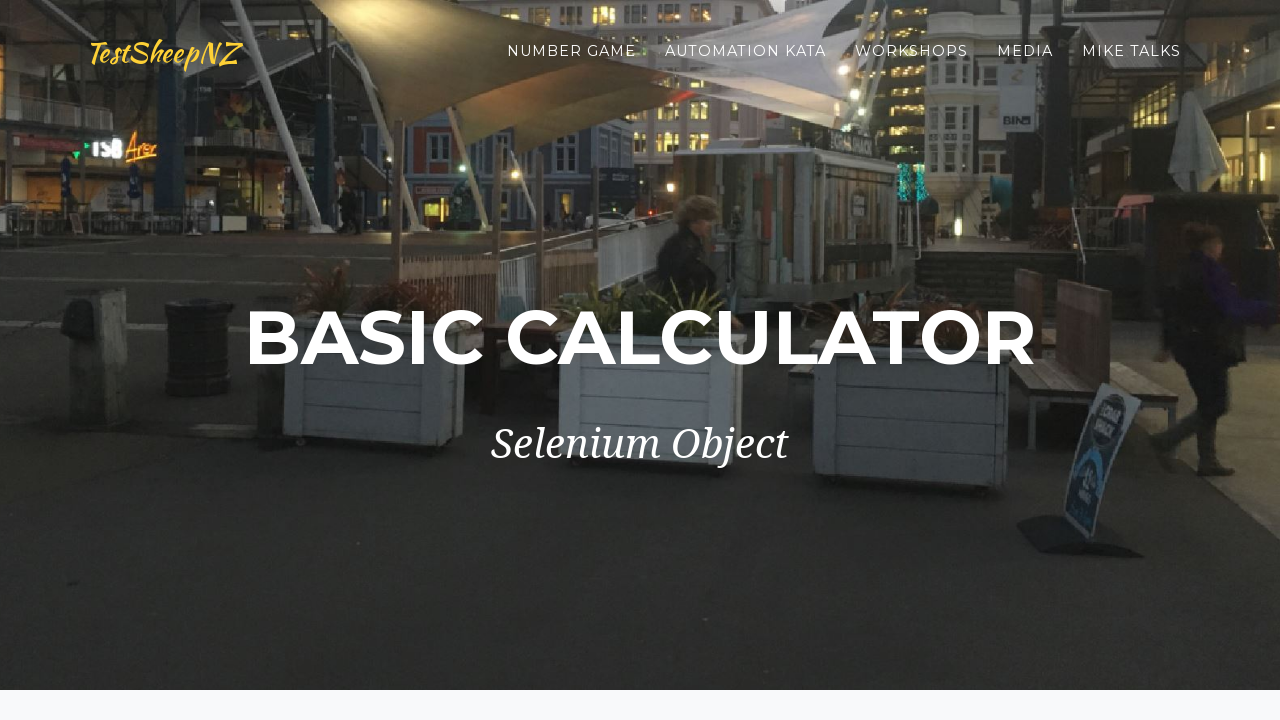

Selected 'Prototype' build from dropdown on #selectBuild
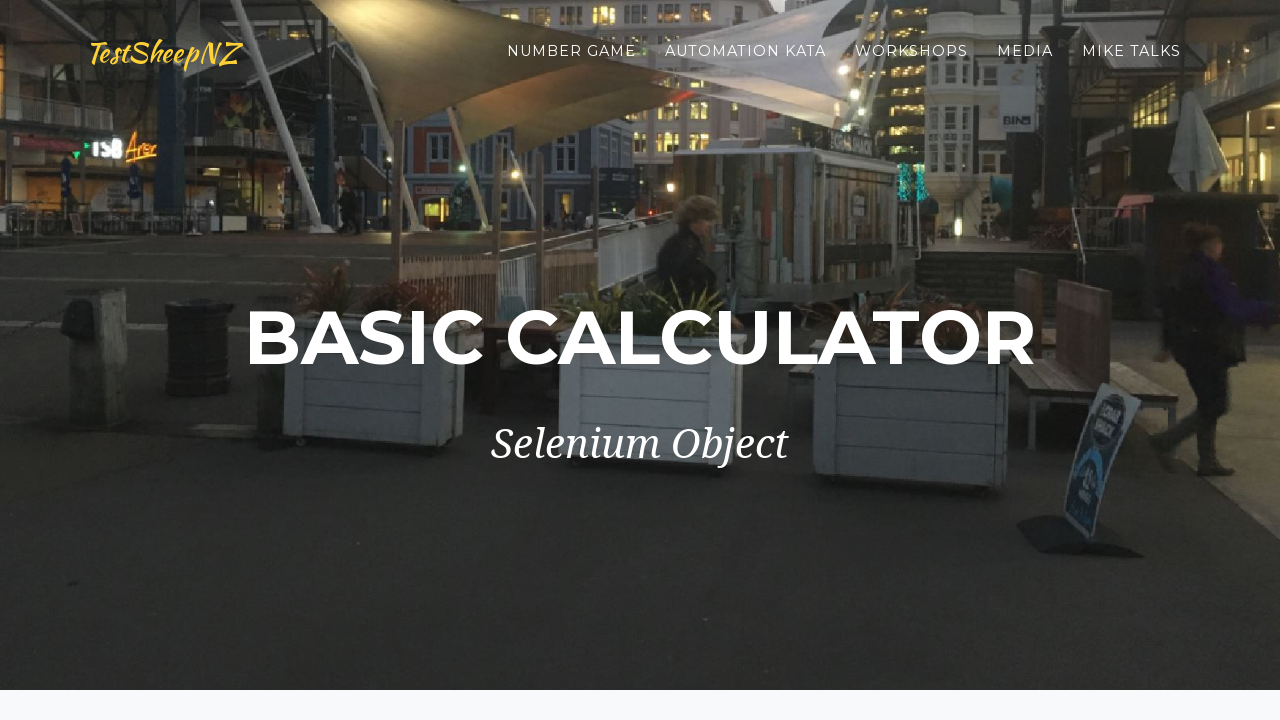

Cleared first value field on #number1Field
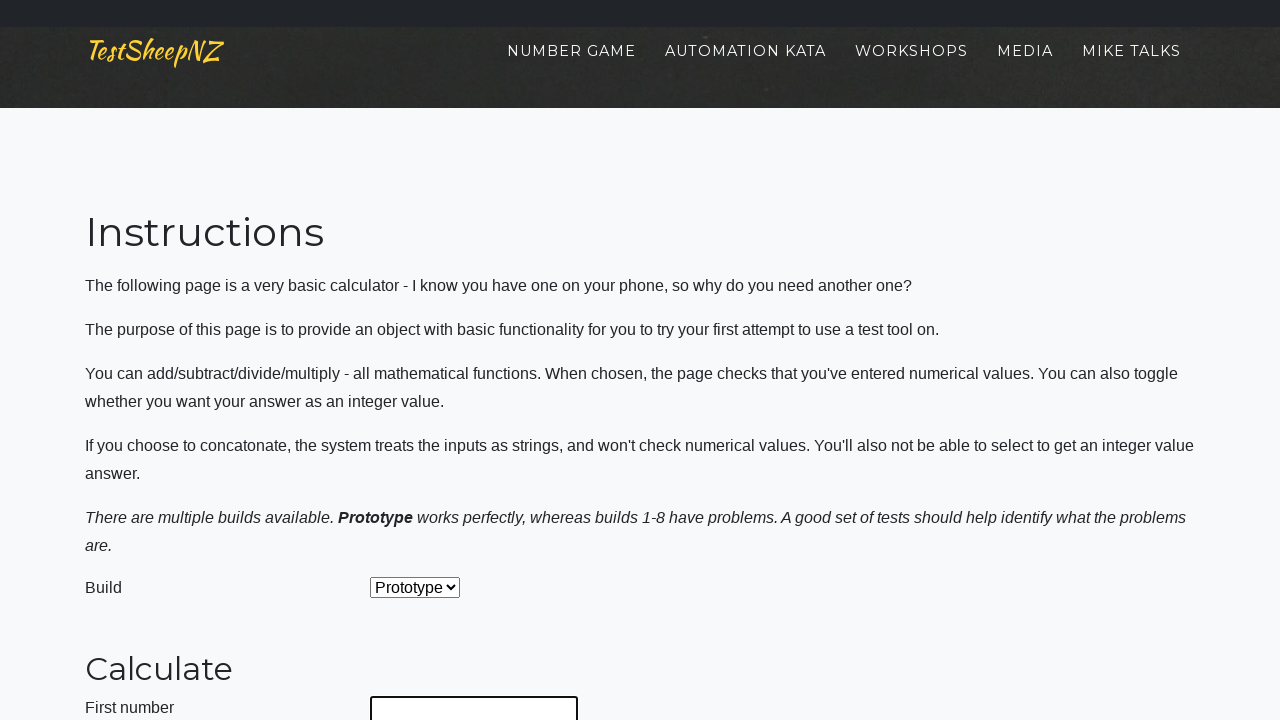

Entered 'hello' in first value field on #number1Field
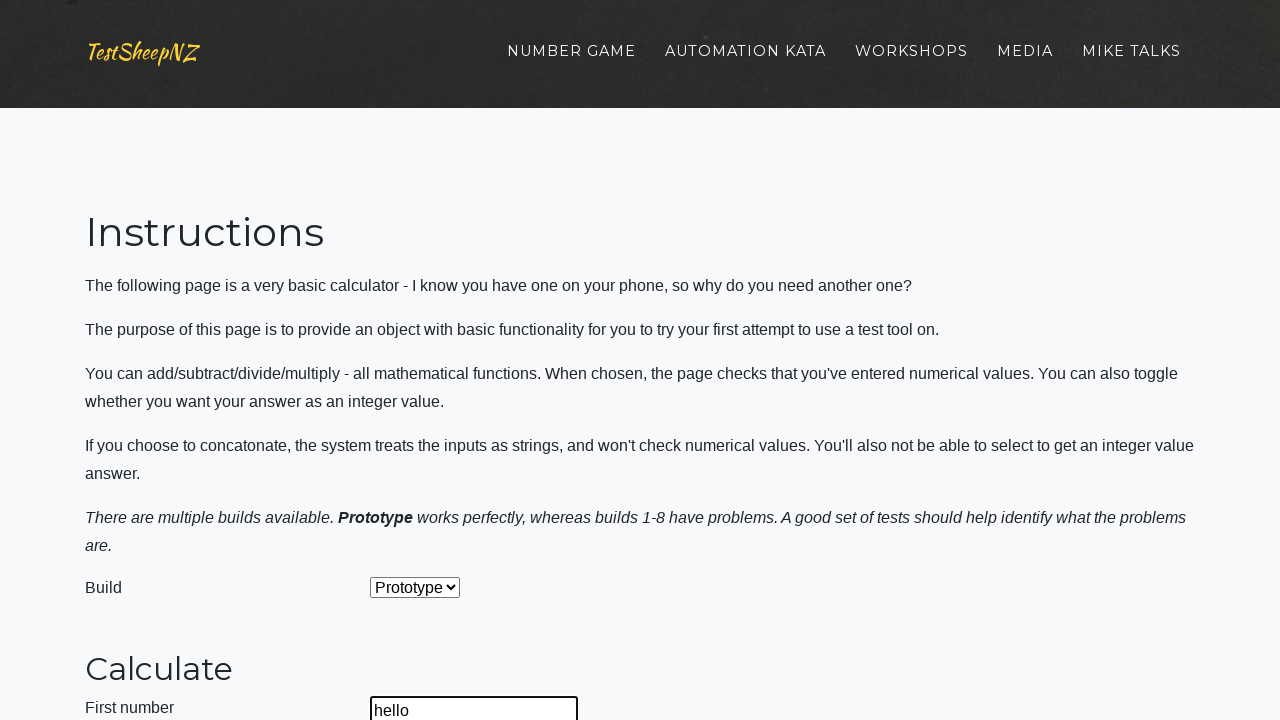

Cleared second value field on #number2Field
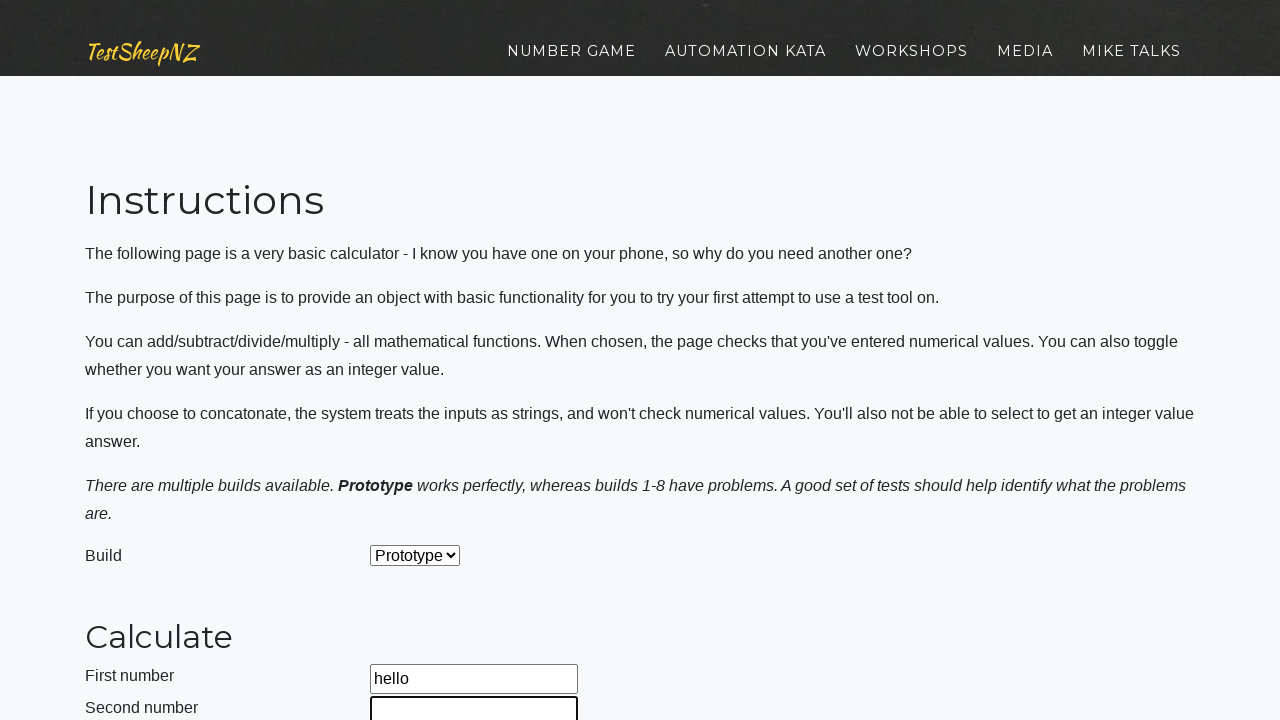

Entered 'world' in second value field on #number2Field
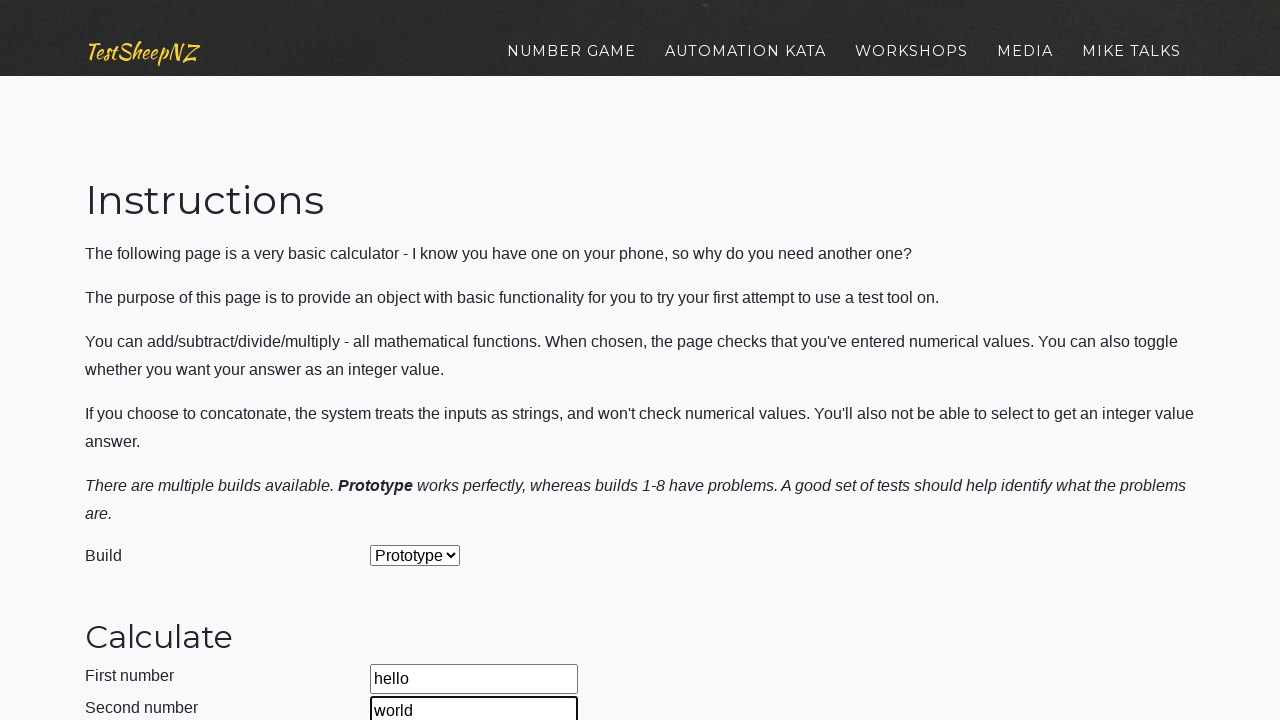

Selected 'Concatenate' operation from dropdown on #selectOperationDropdown
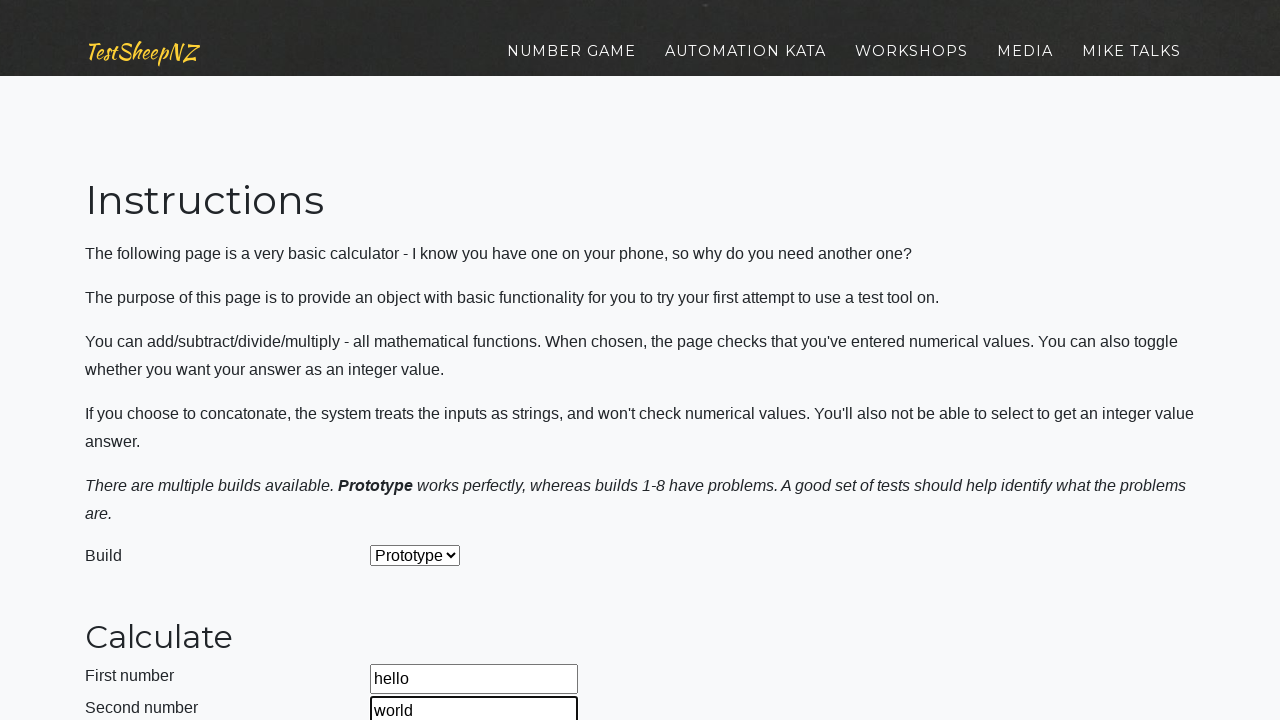

Clicked calculate button at (422, 383) on #calculateButton
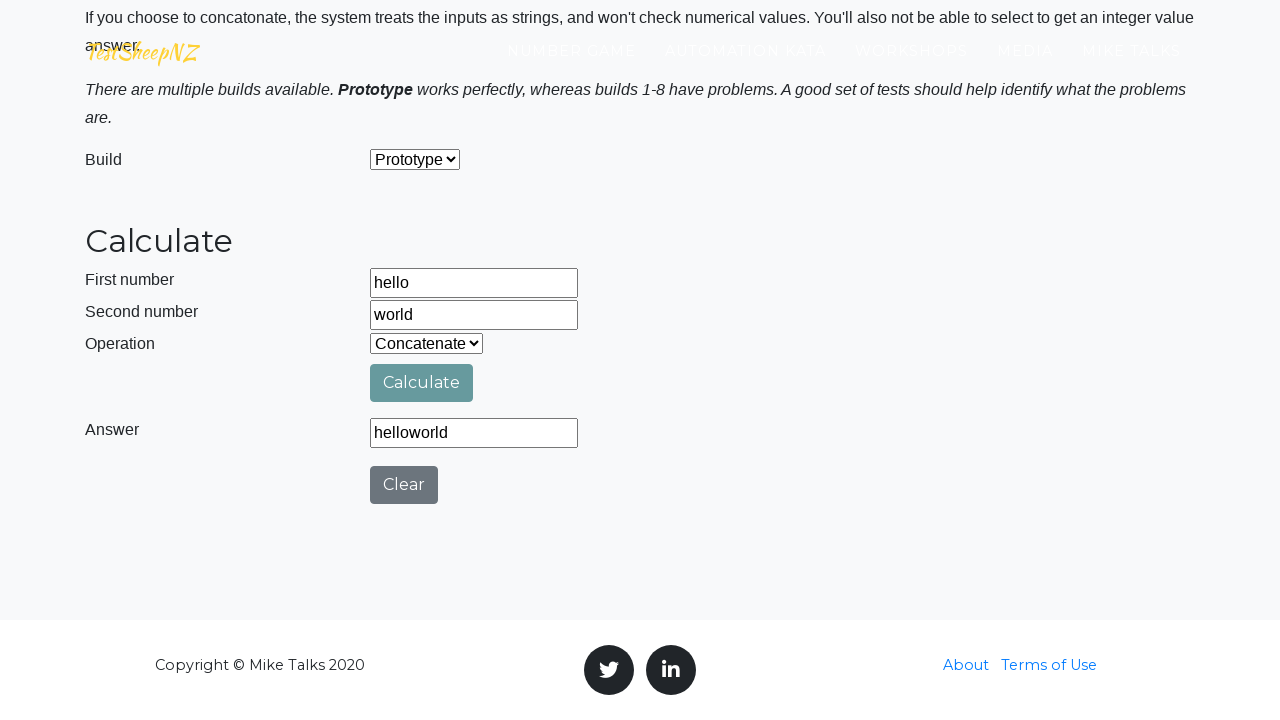

Result field loaded and is visible
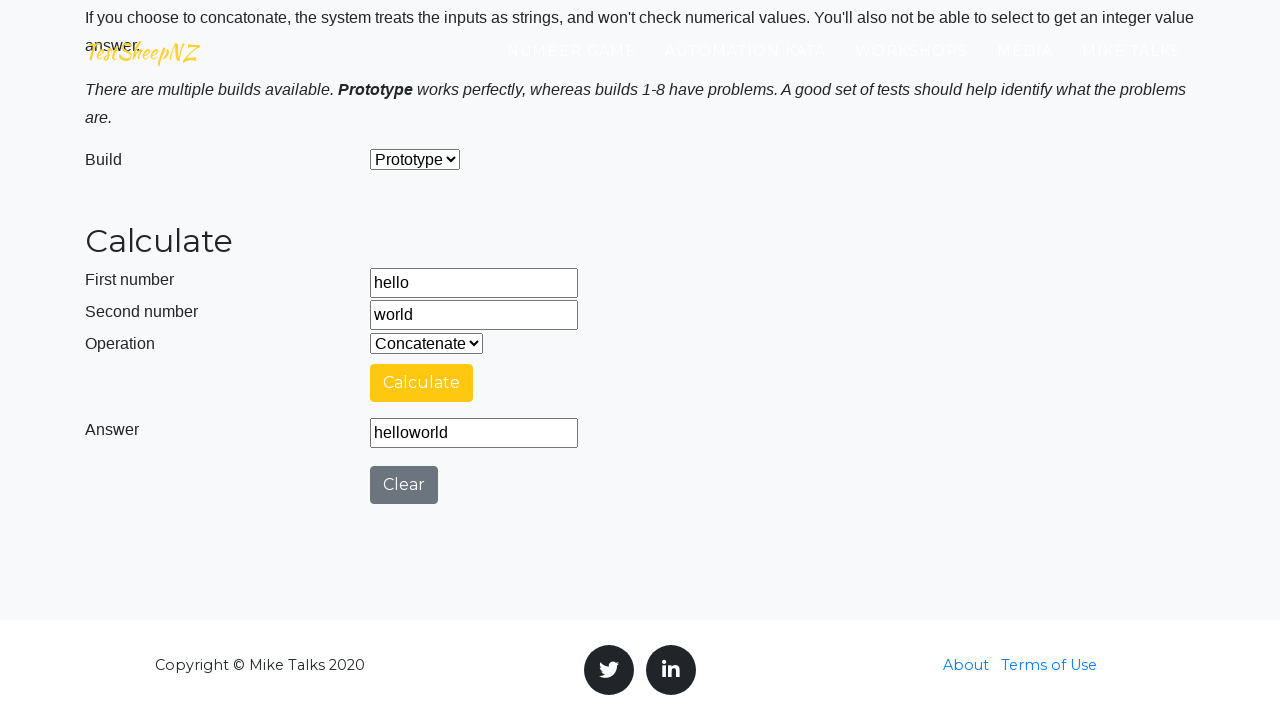

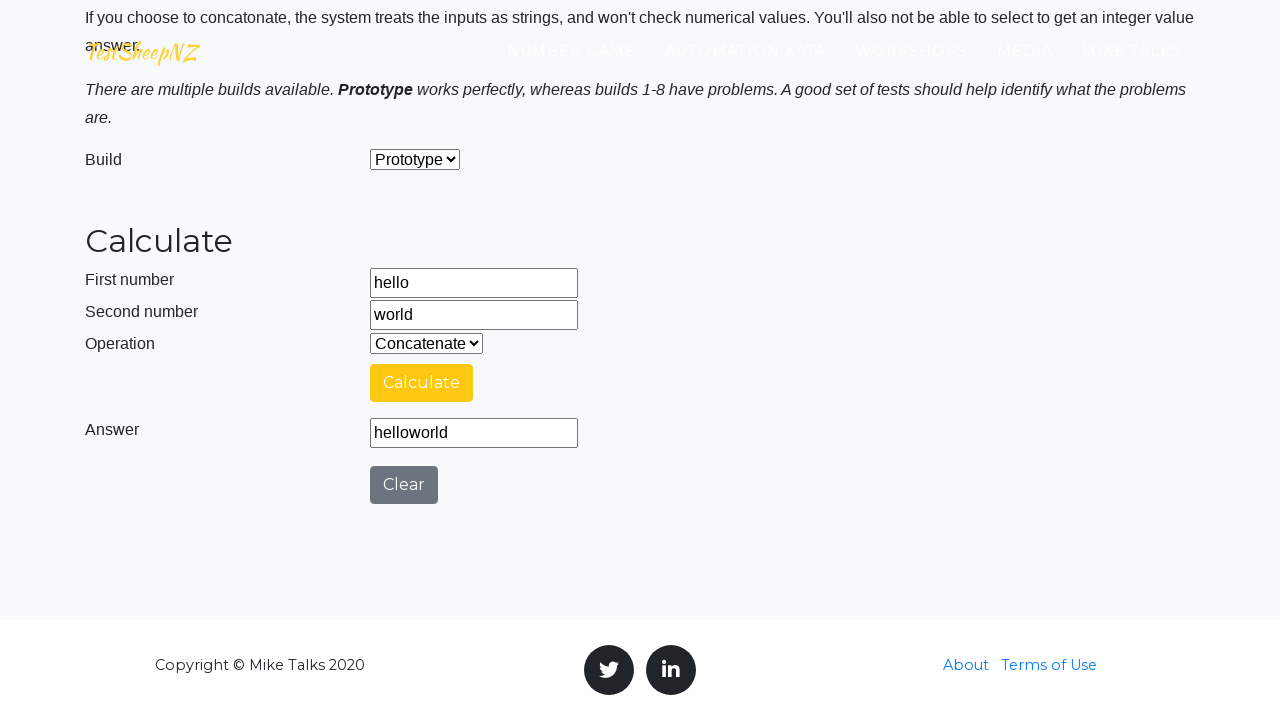